Tests JavaScript prompt by clicking JS Prompt button, entering text, and accepting the dialog

Starting URL: https://the-internet.herokuapp.com/javascript_alerts

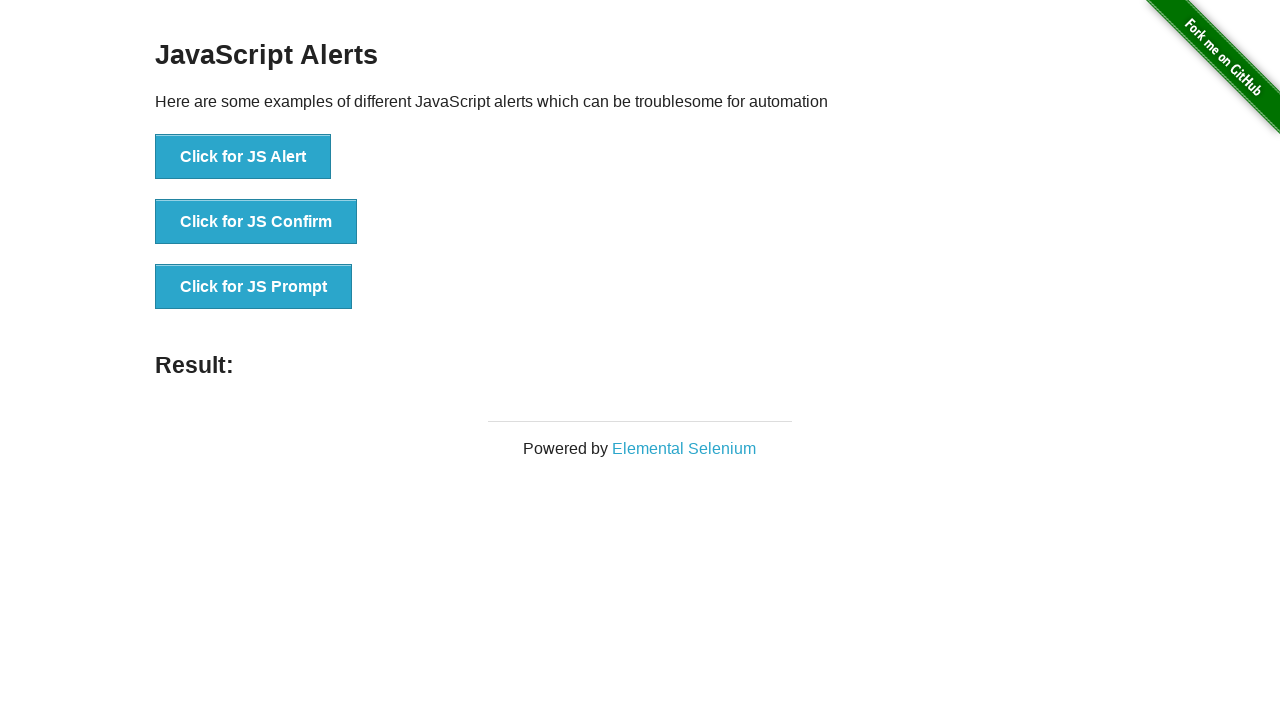

Set up dialog handler to accept prompt with text 'Ahmet Ay'
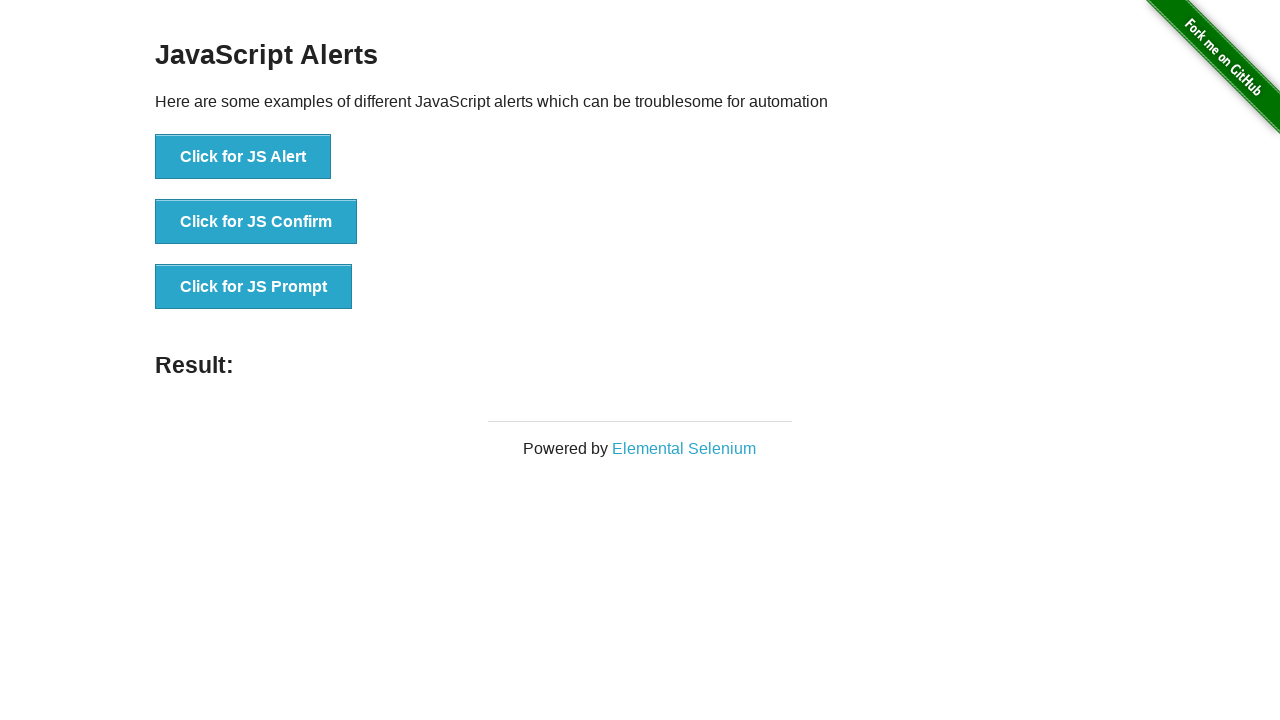

Clicked JS Prompt button at (254, 287) on xpath=//button[text()='Click for JS Prompt']
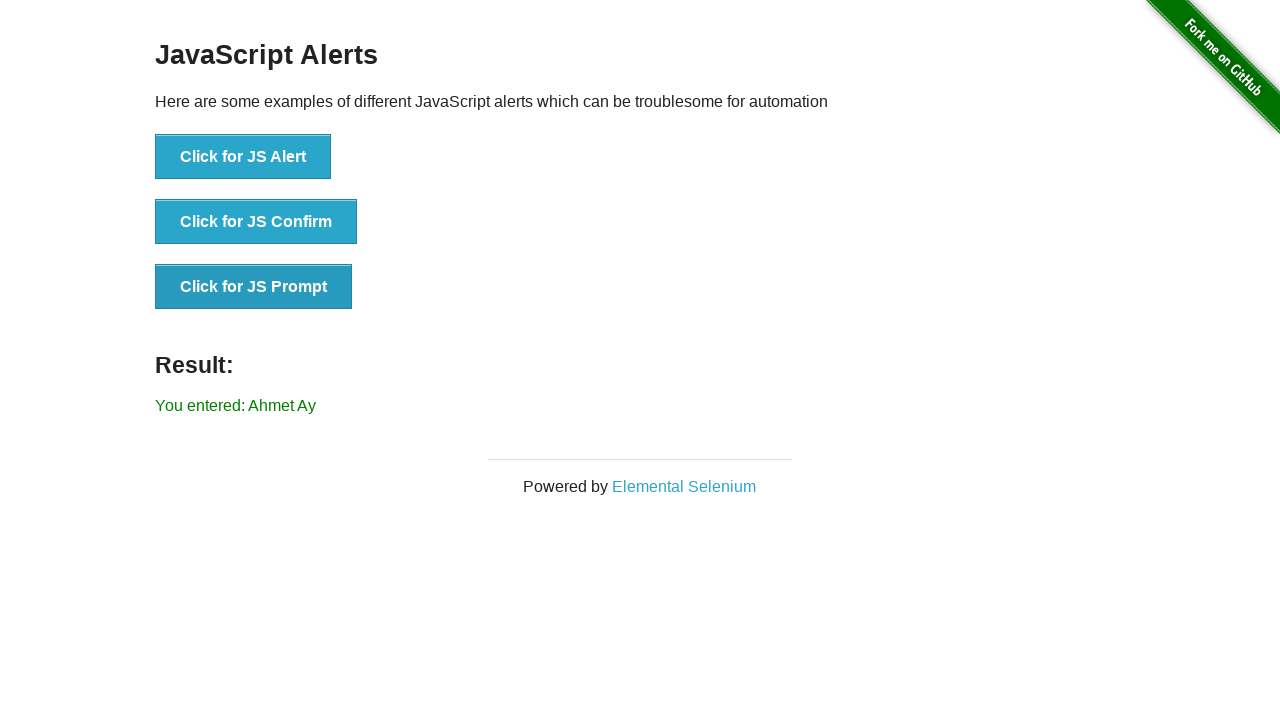

Located result element
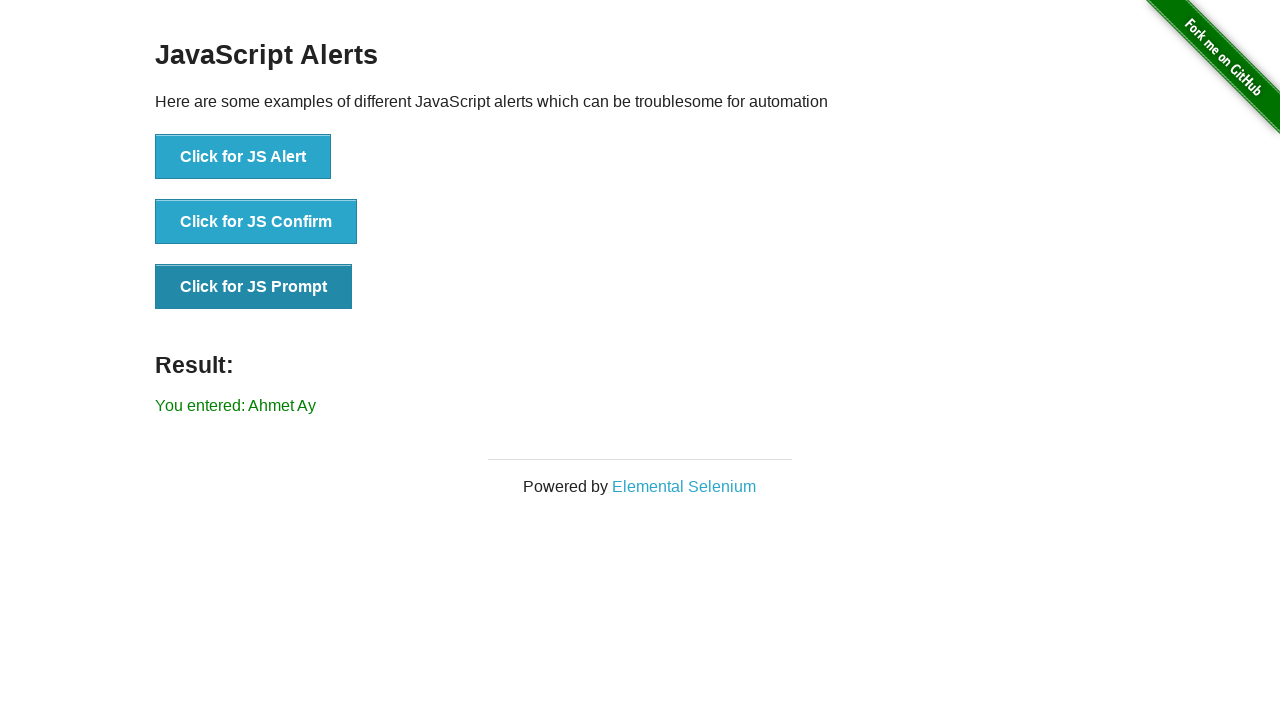

Verified result text contains entered value 'Ahmet Ay'
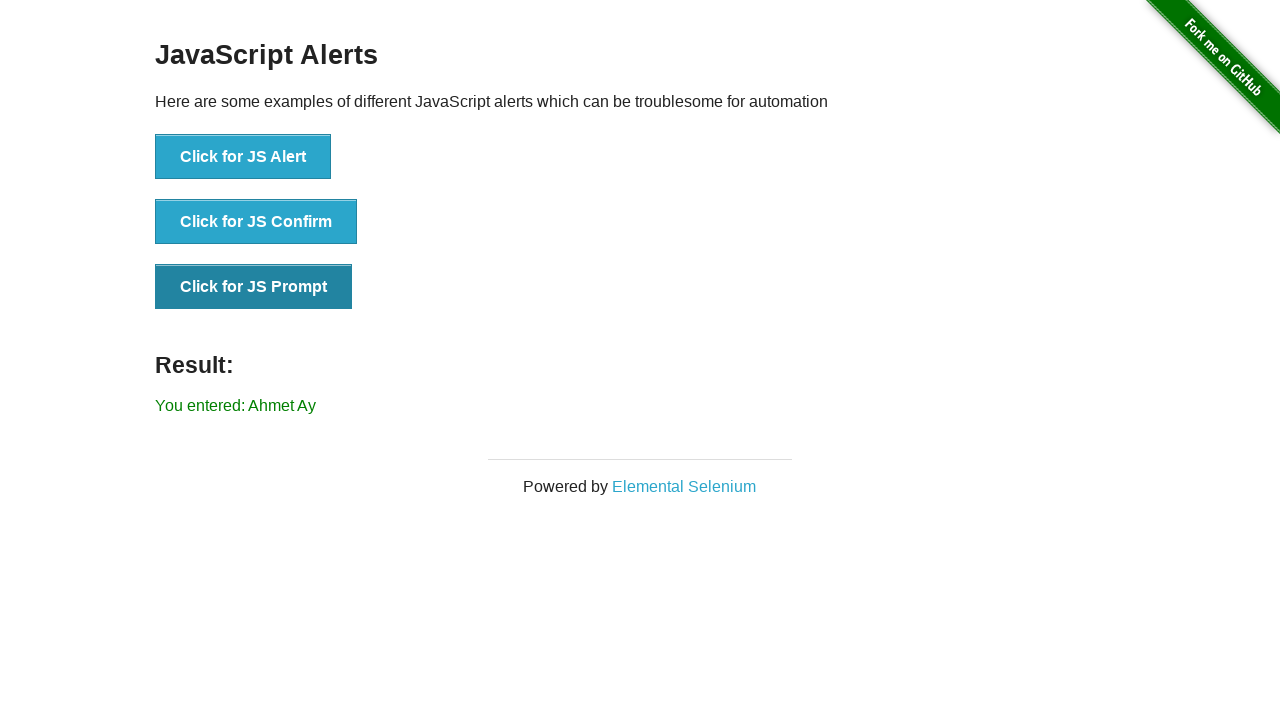

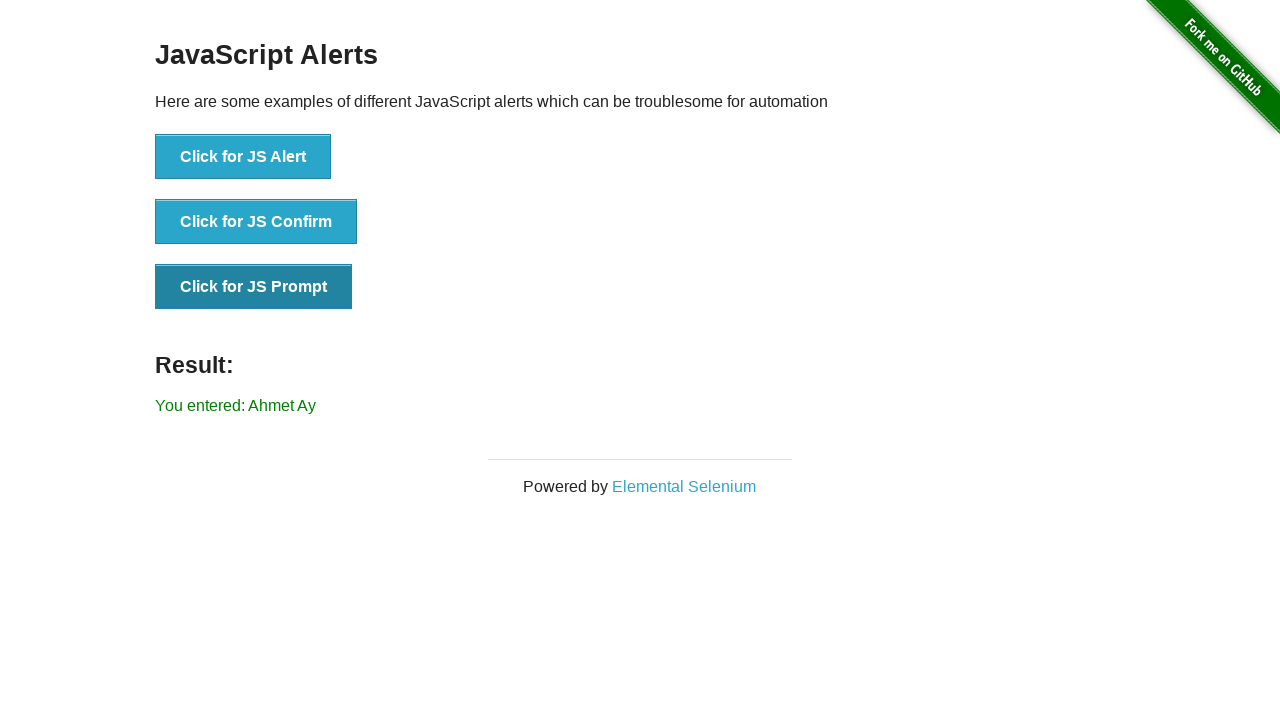